Tests nested frames functionality by navigating to the nested frames page, switching into the top frame, then into the middle frame, and verifying the content is accessible.

Starting URL: https://the-internet.herokuapp.com/

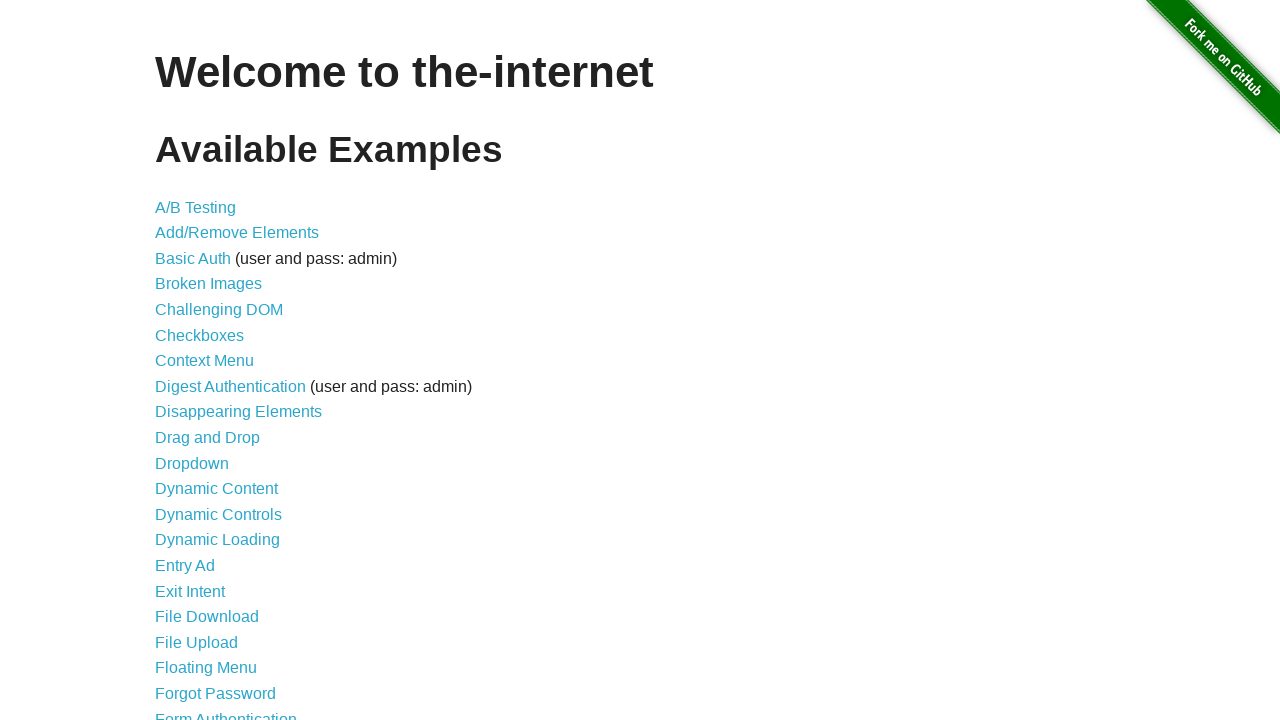

Clicked on 'Nested Frames' link at (210, 395) on text=Nested Frames
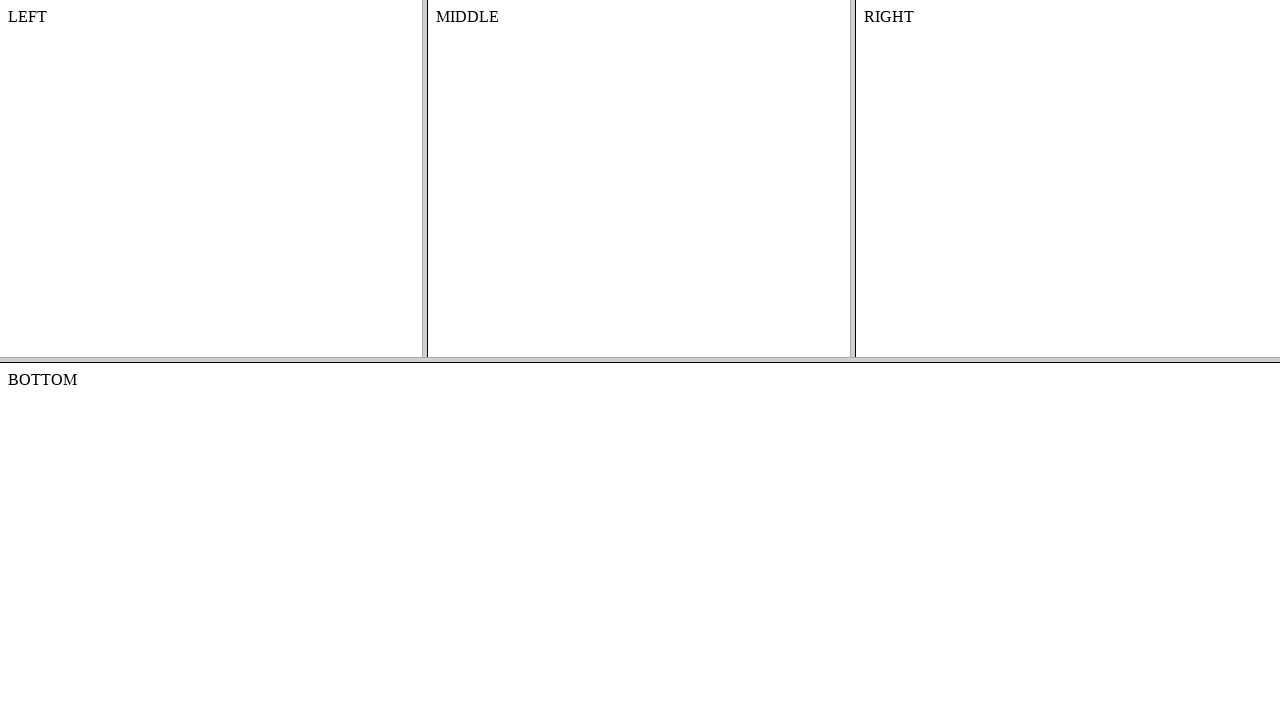

Waited for nested frames page to load (domcontentloaded)
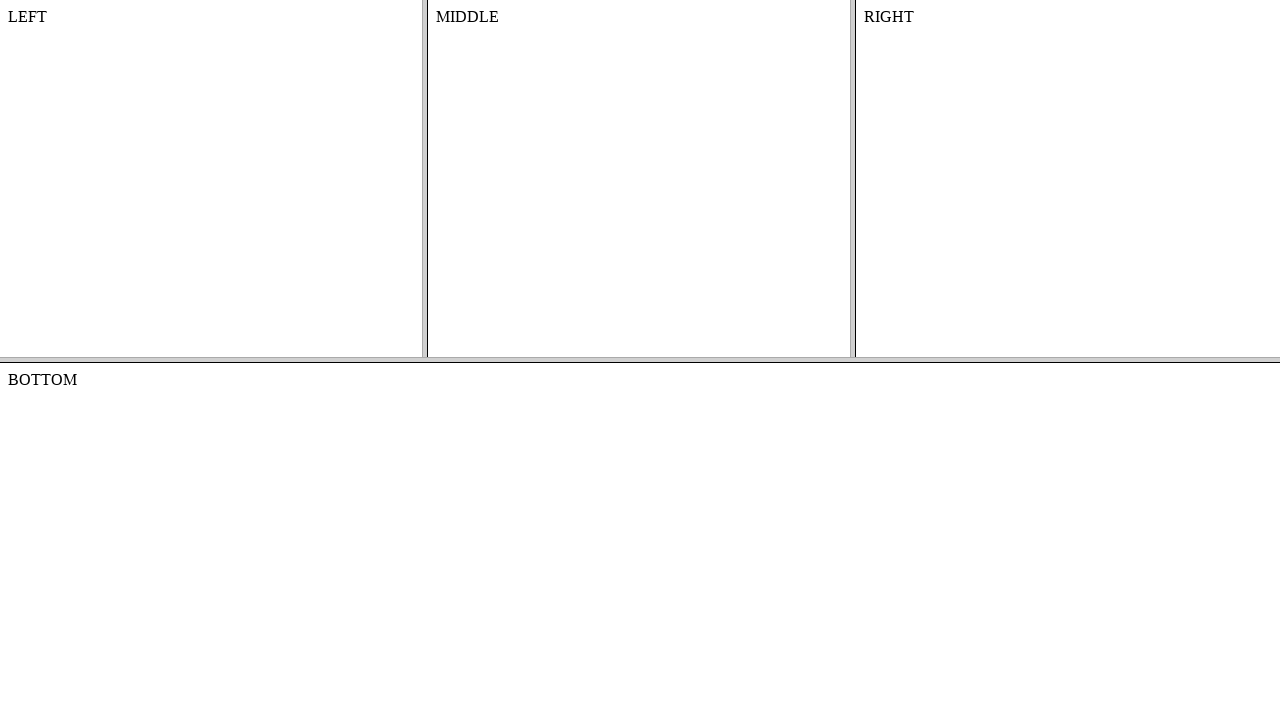

Located top frame (frame-top)
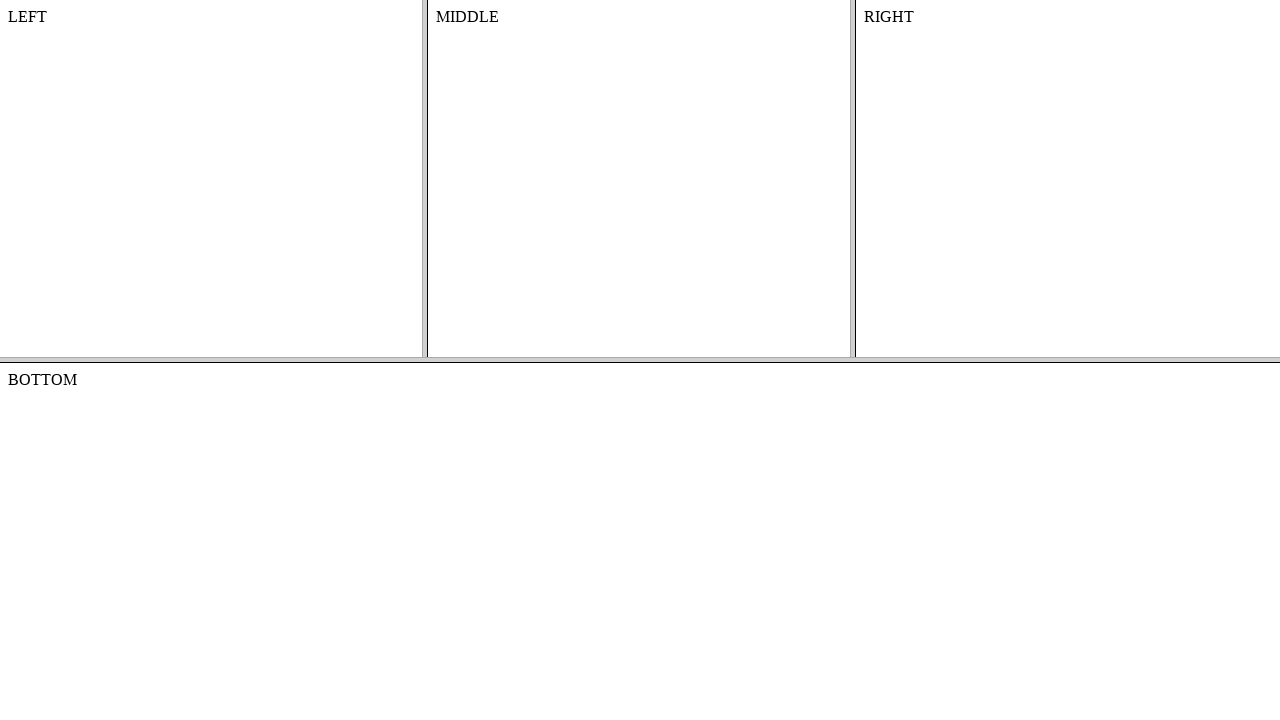

Located middle frame (frame-middle) within frame-top
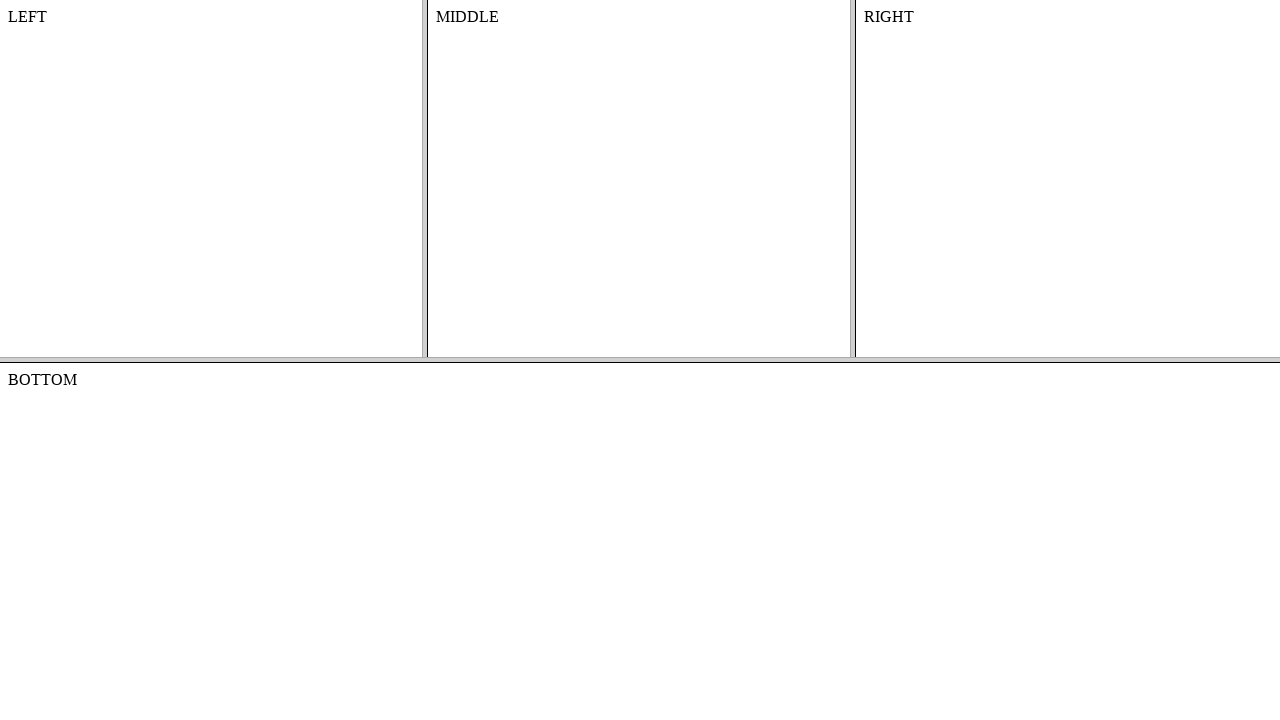

Verified content element exists in middle frame
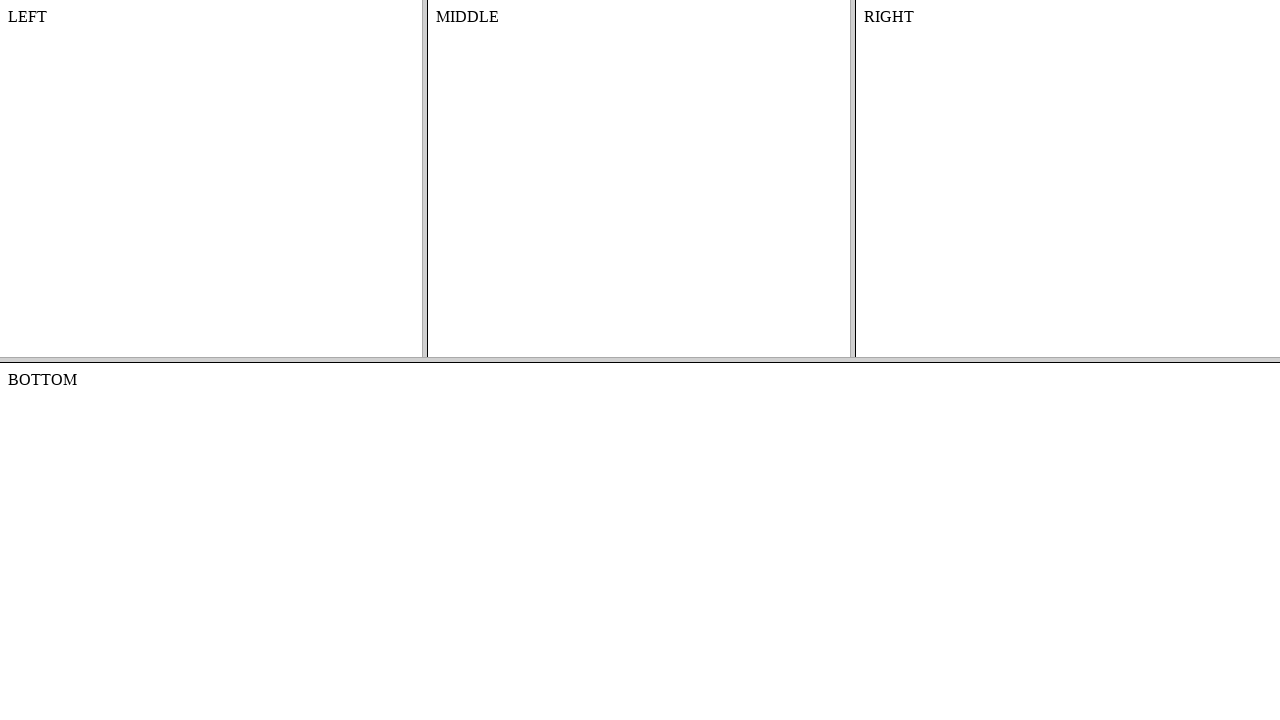

Retrieved text content from middle frame: 'MIDDLE'
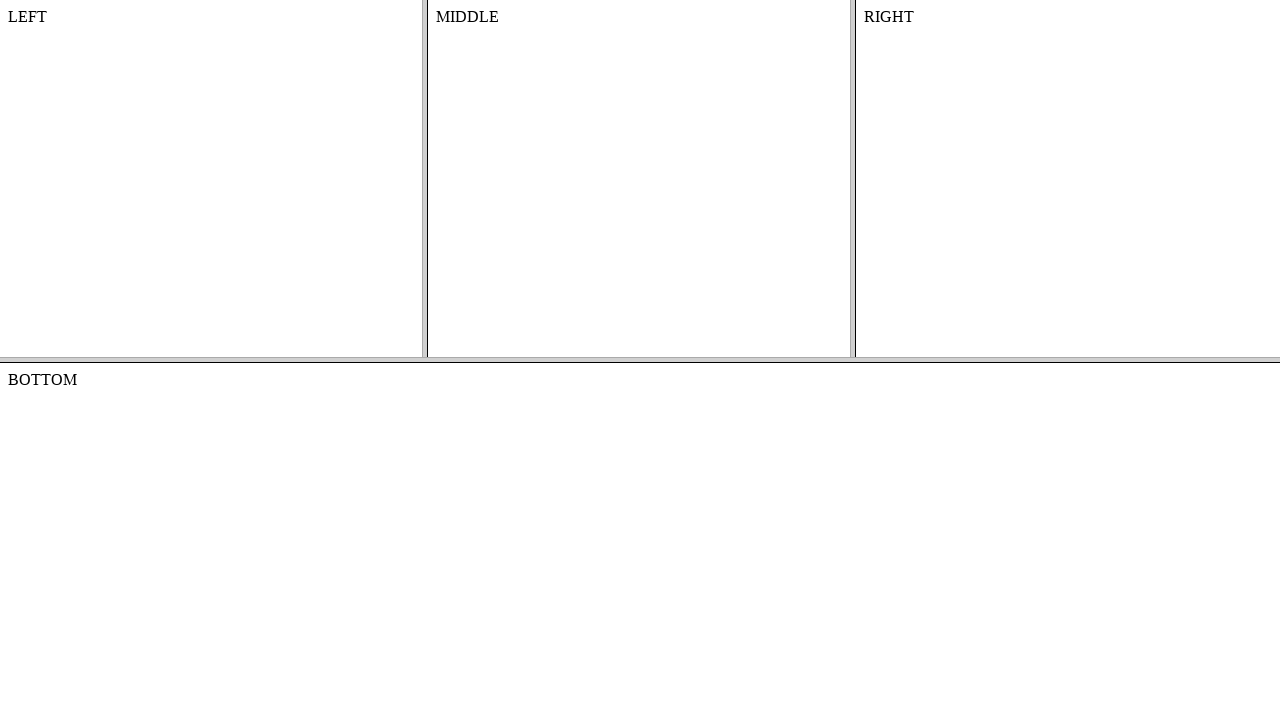

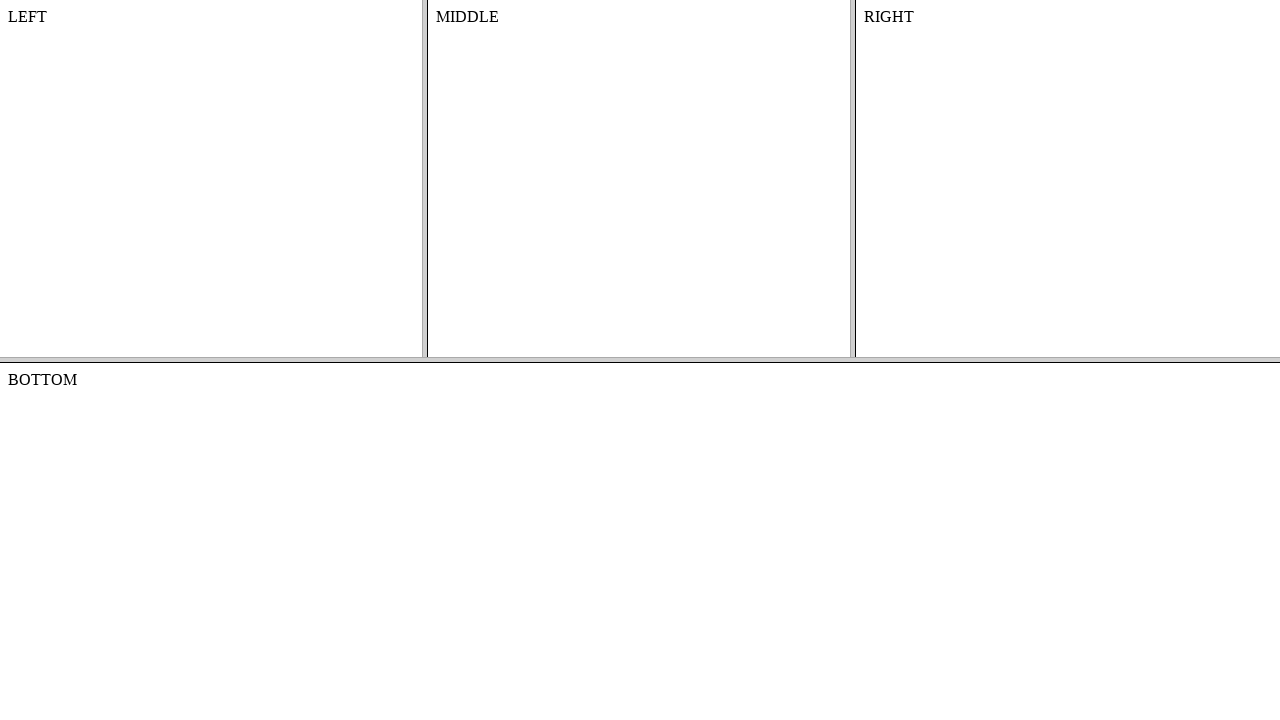